Tests the add/remove elements functionality by clicking the "Add Element" button 5 times and verifying that delete buttons are created for each added element.

Starting URL: https://the-internet.herokuapp.com/add_remove_elements/

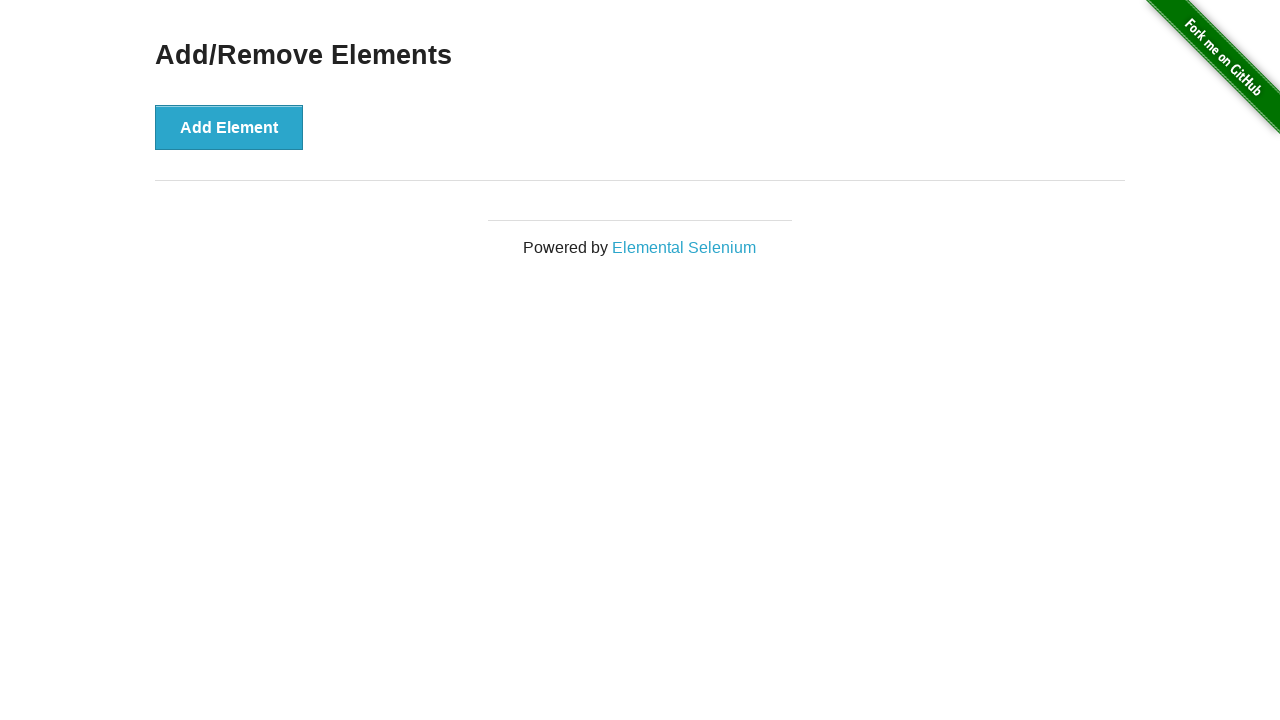

Navigated to add/remove elements page
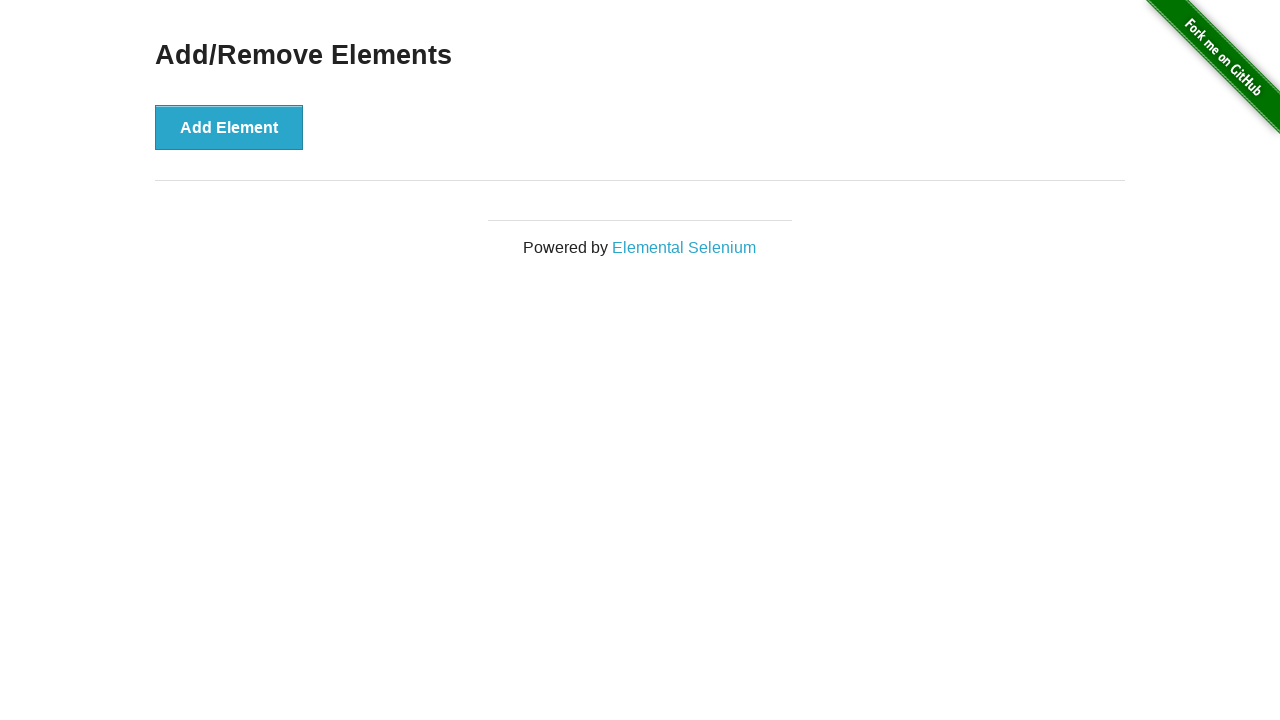

Clicked 'Add Element' button at (229, 127) on button:text('Add Element')
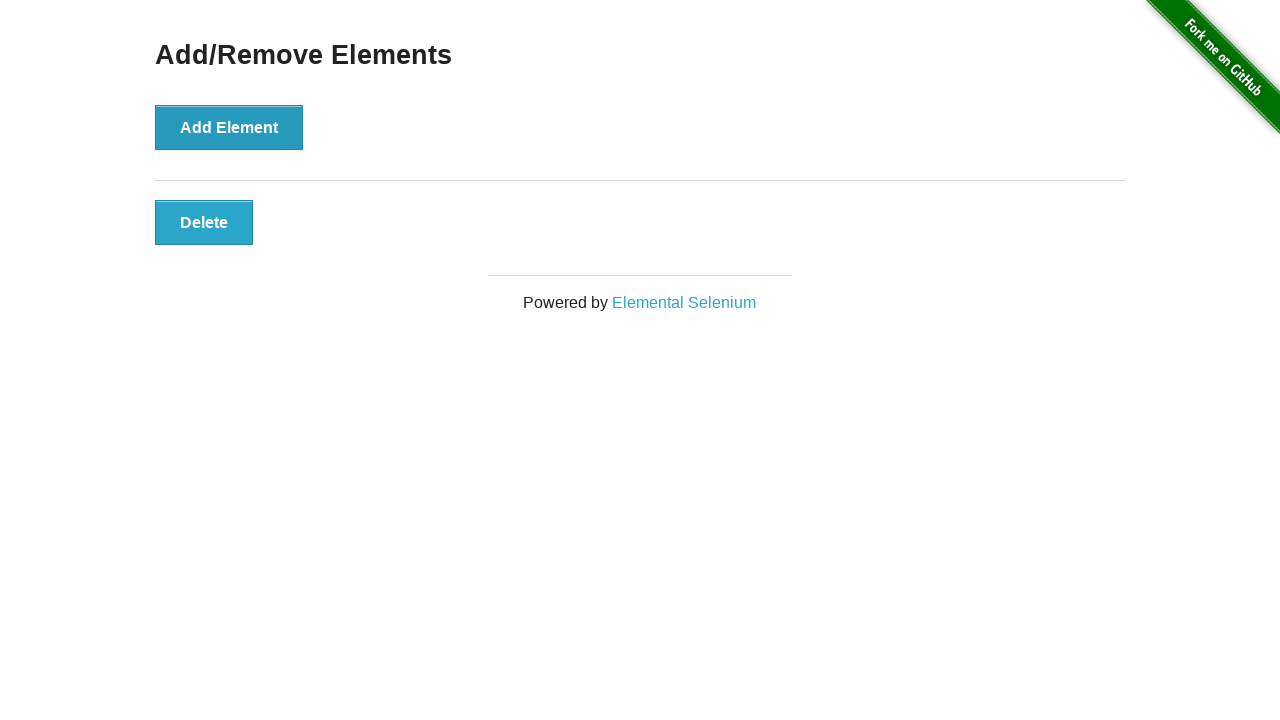

Waited 500ms between clicks
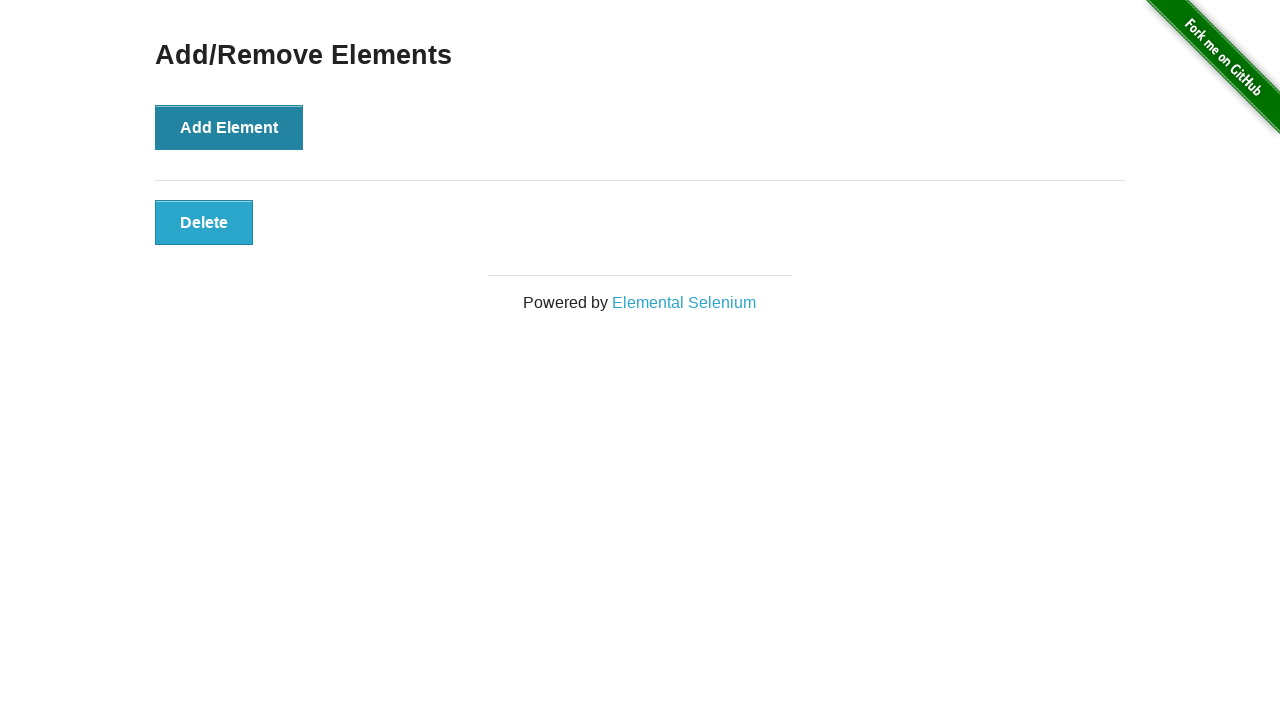

Clicked 'Add Element' button at (229, 127) on button:text('Add Element')
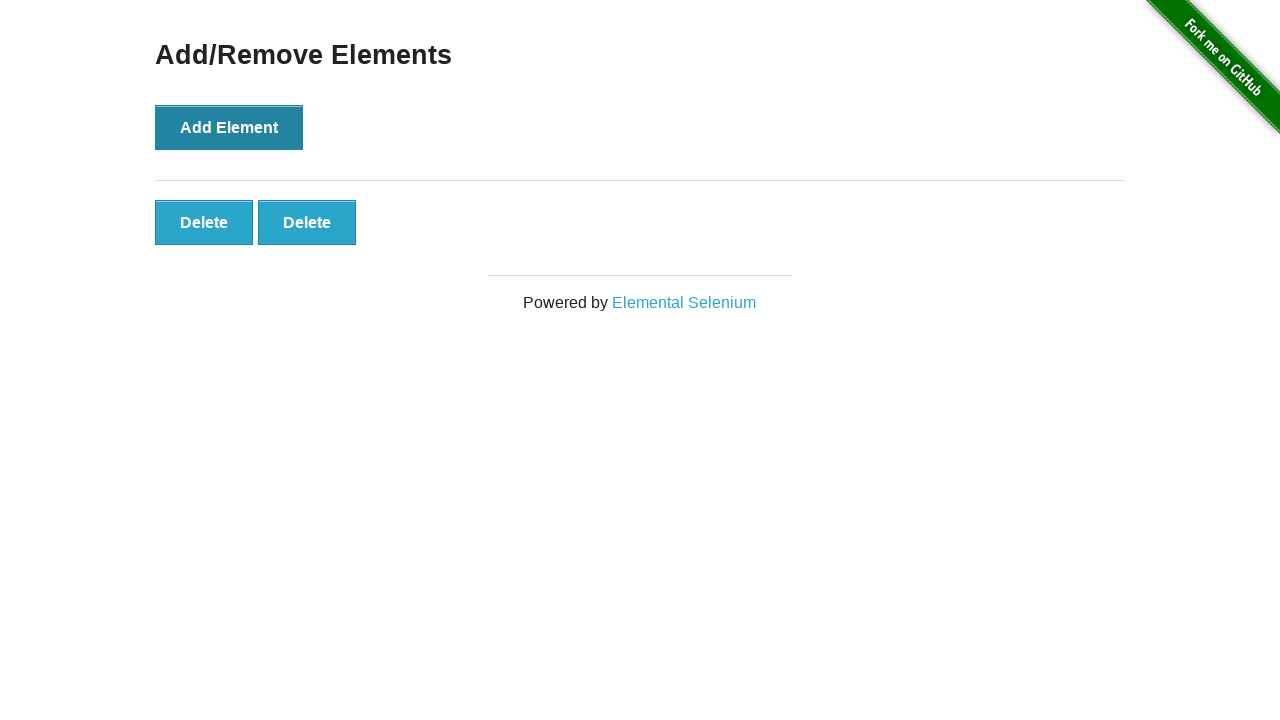

Waited 500ms between clicks
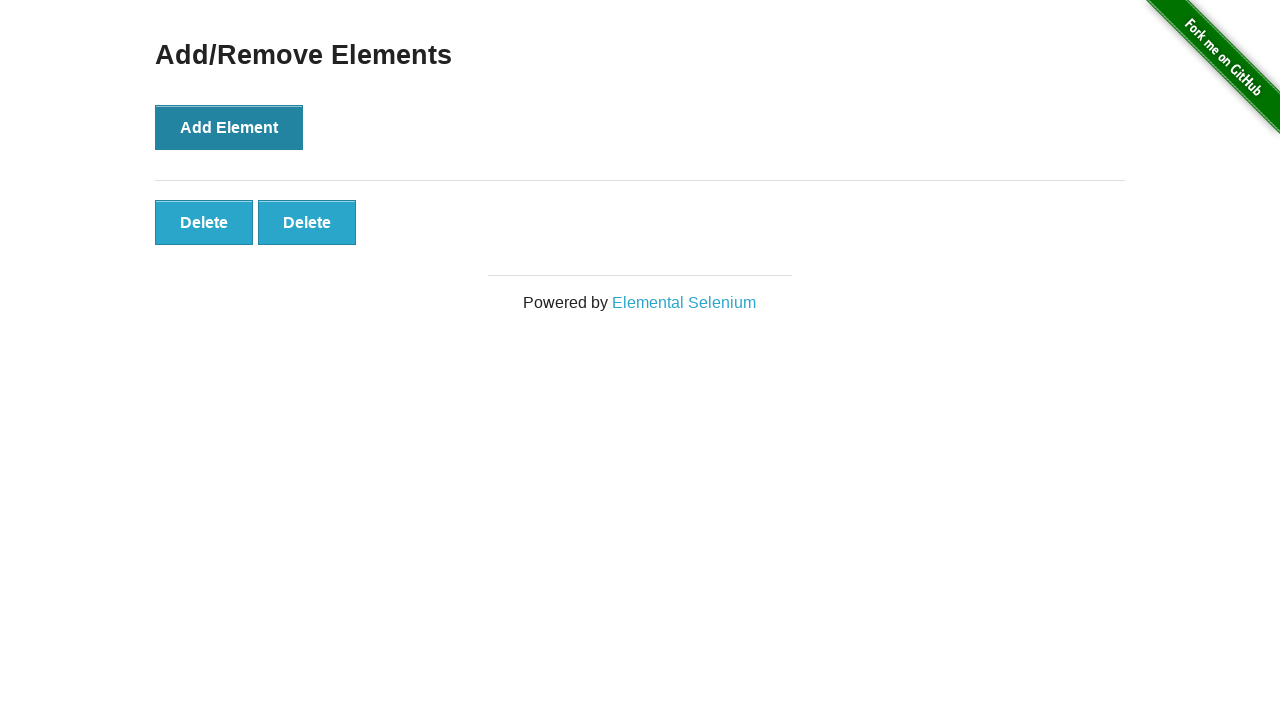

Clicked 'Add Element' button at (229, 127) on button:text('Add Element')
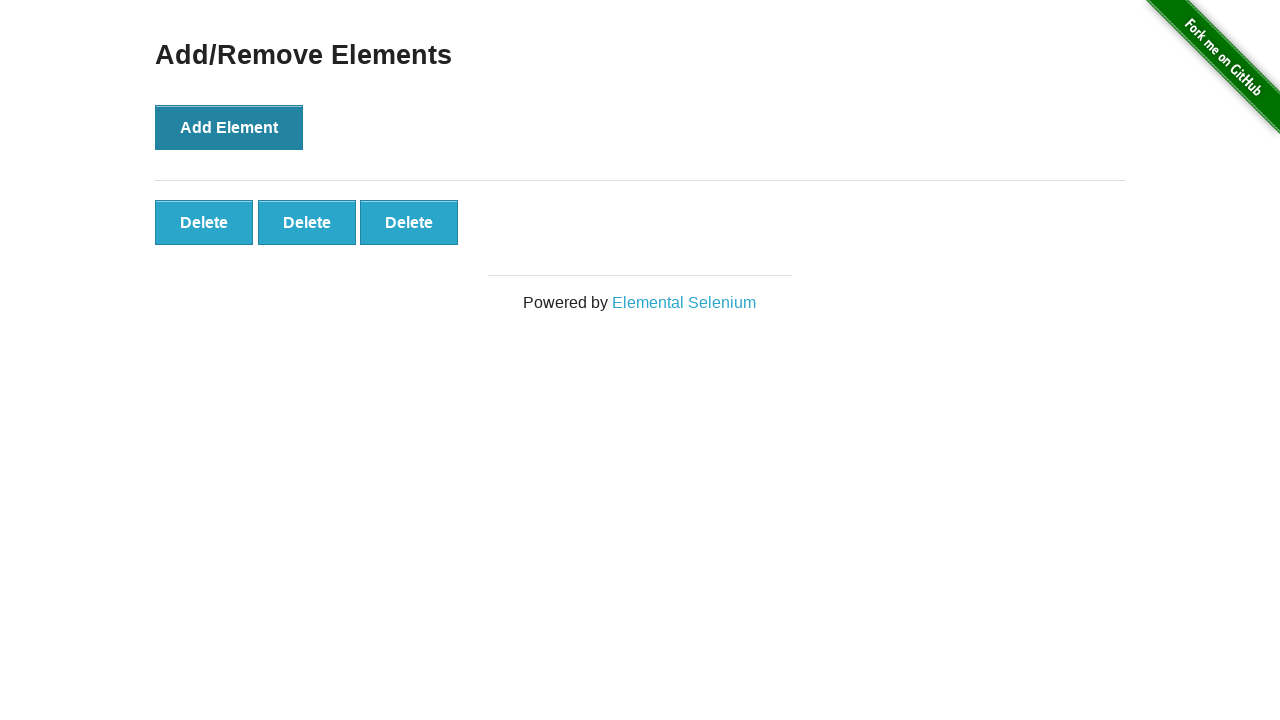

Waited 500ms between clicks
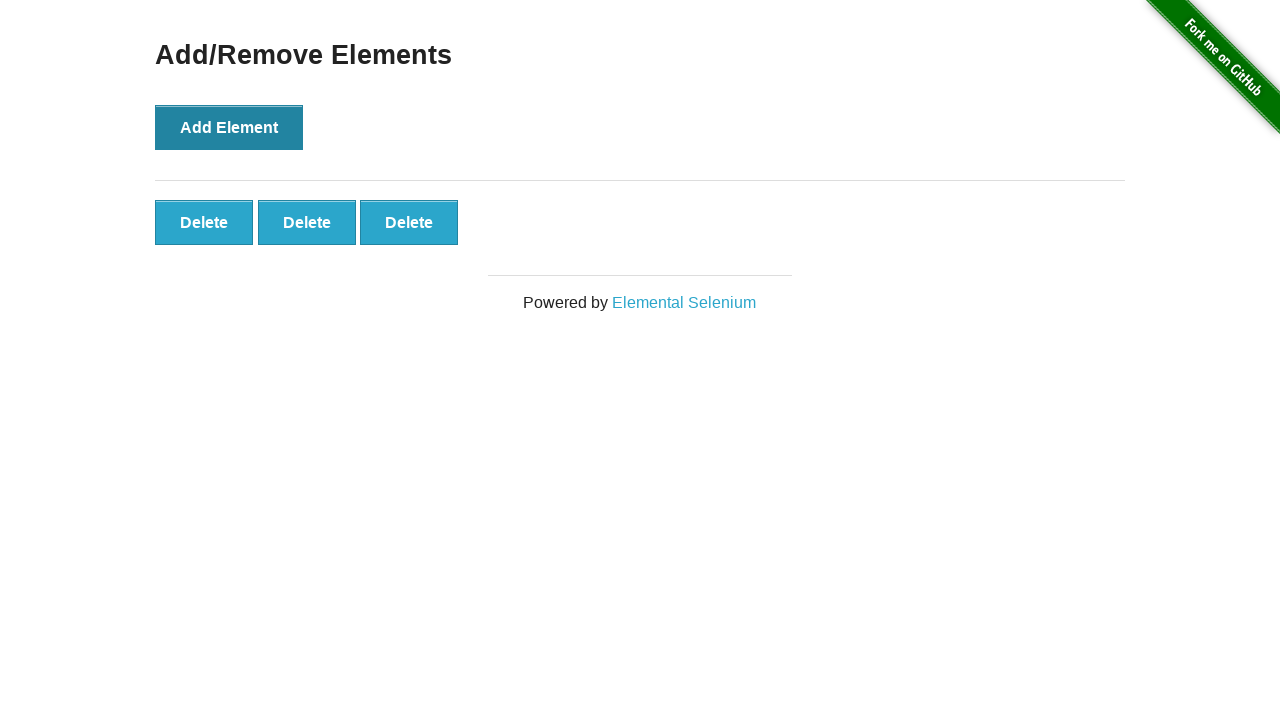

Clicked 'Add Element' button at (229, 127) on button:text('Add Element')
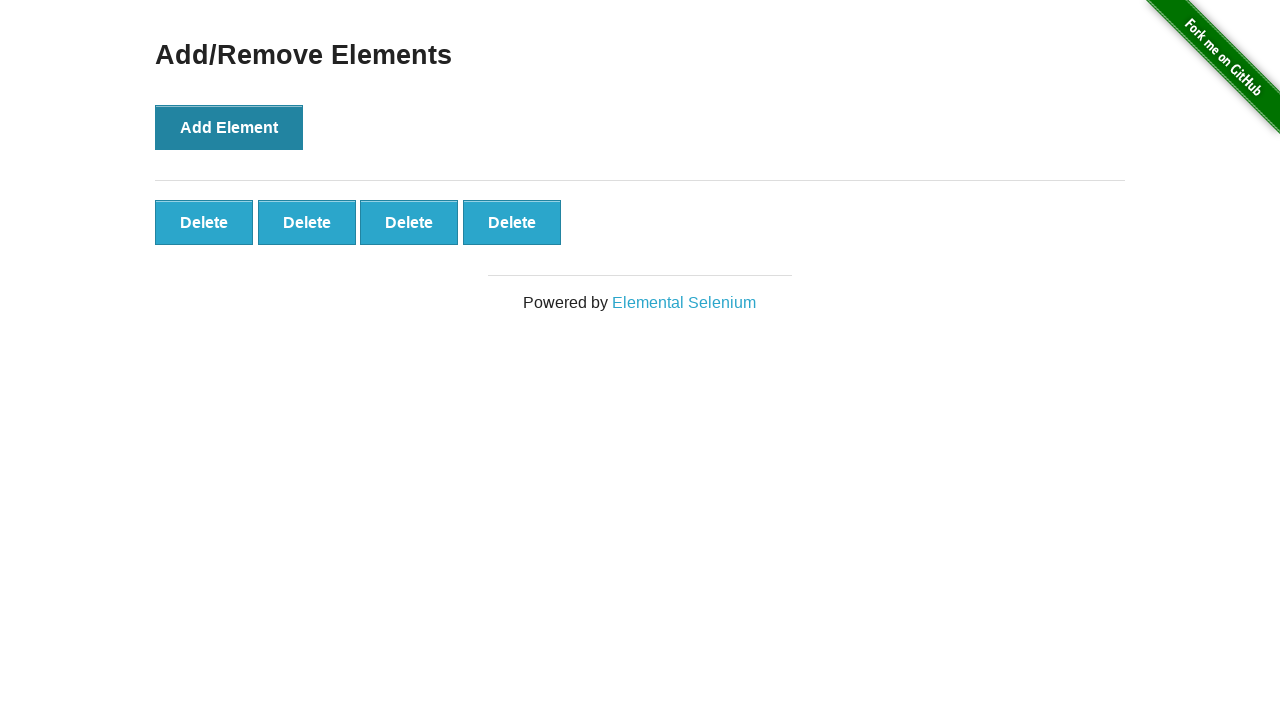

Waited 500ms between clicks
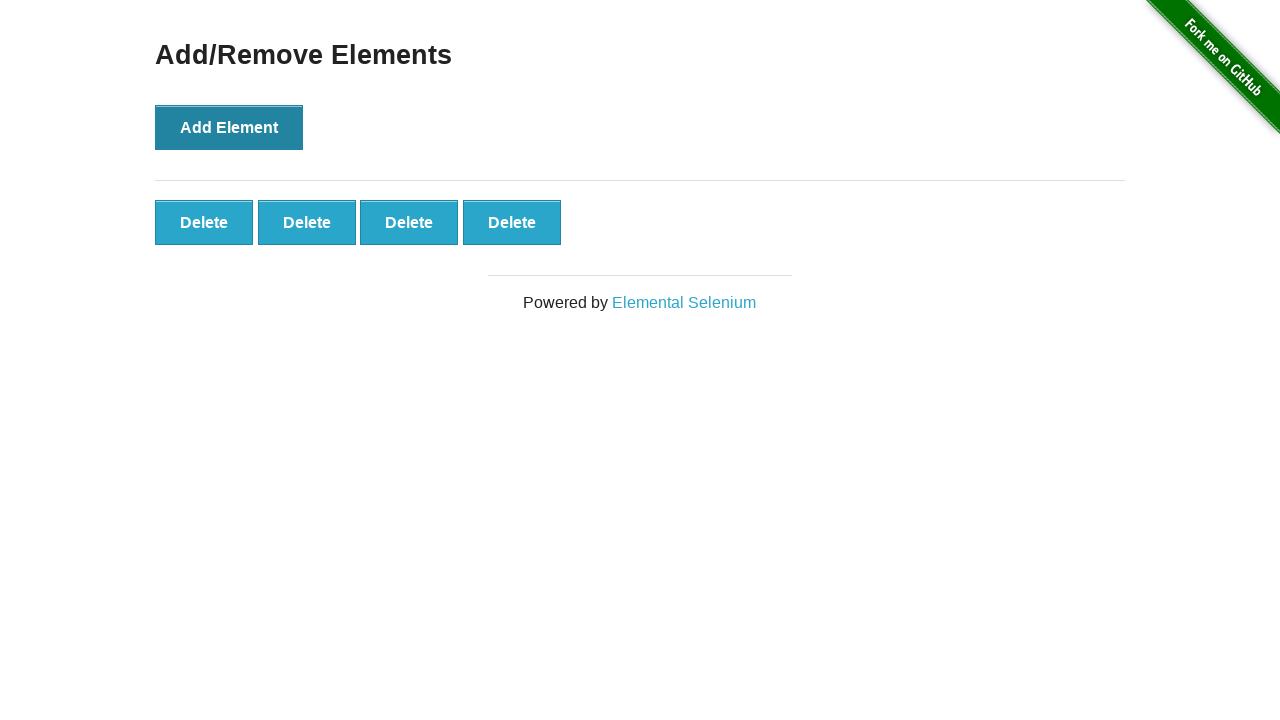

Clicked 'Add Element' button at (229, 127) on button:text('Add Element')
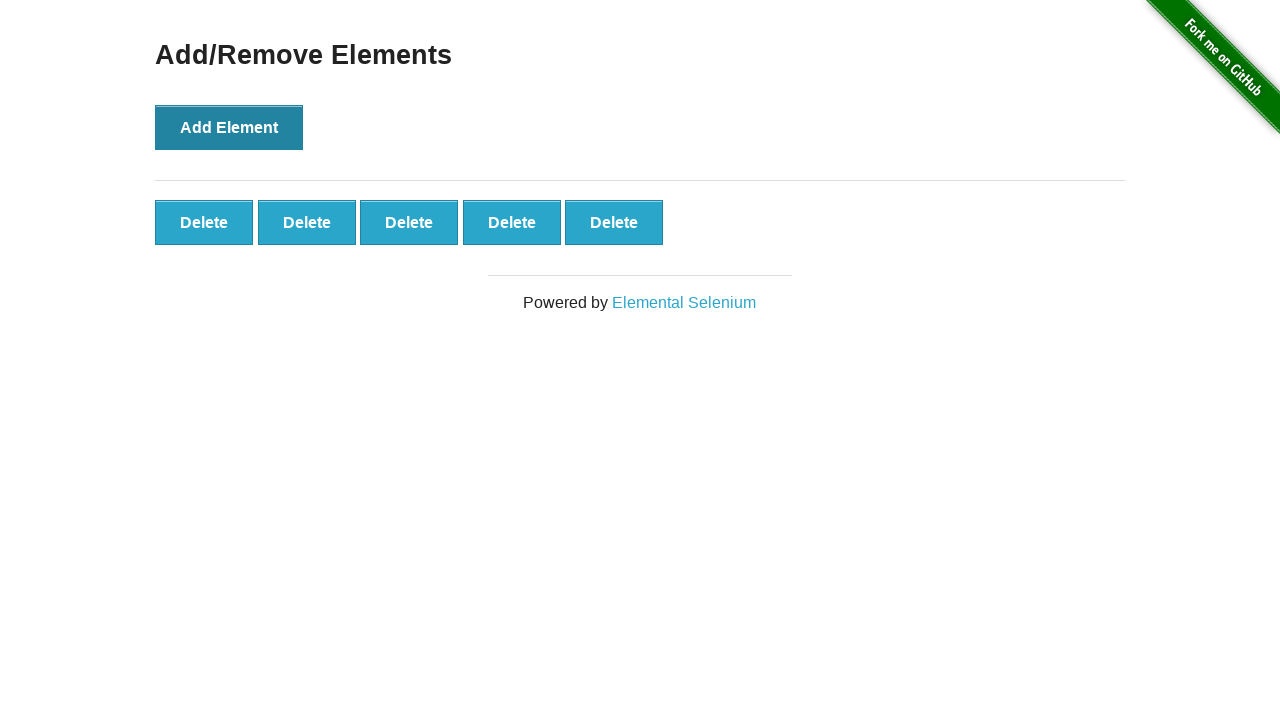

Waited 500ms between clicks
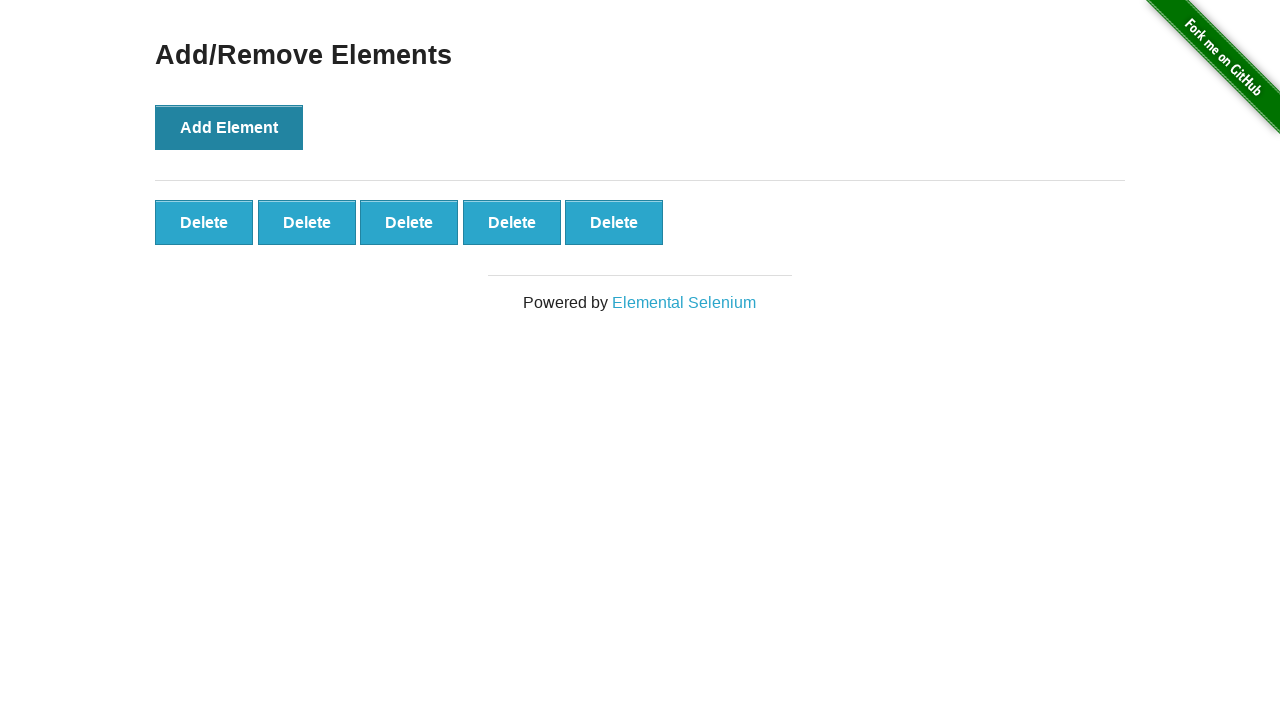

Located all delete buttons
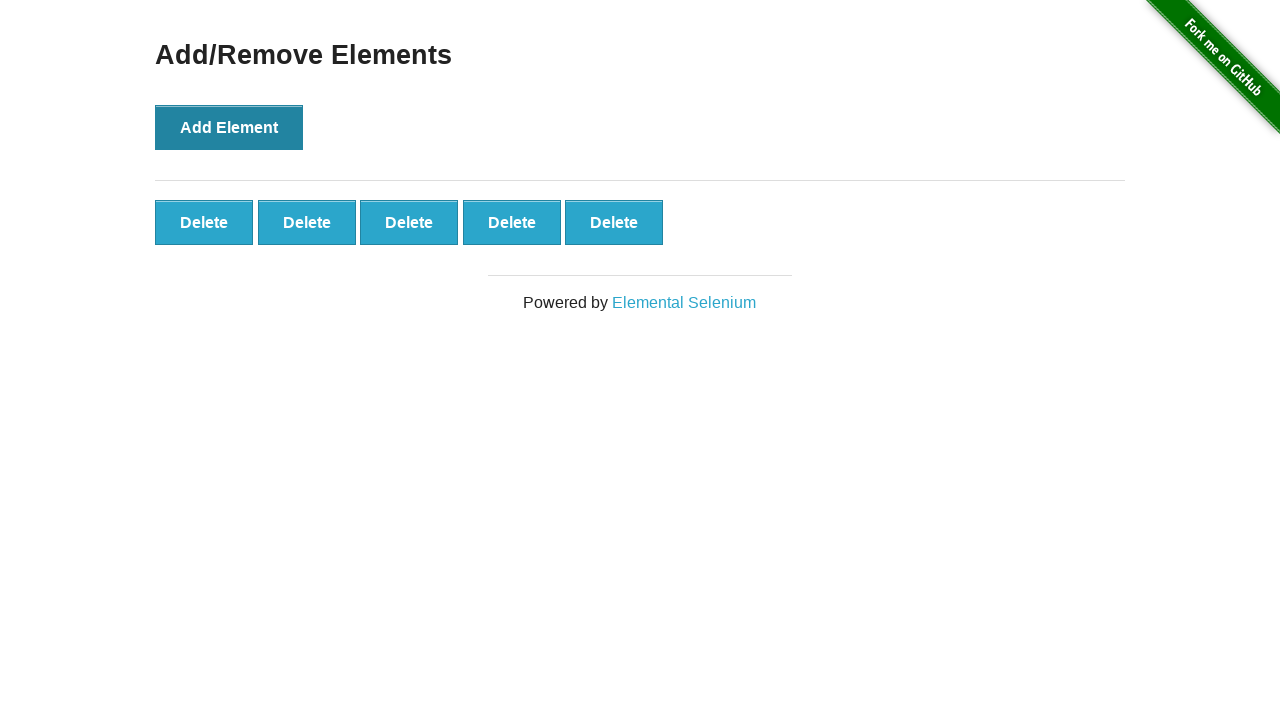

Waited for first delete button to be visible
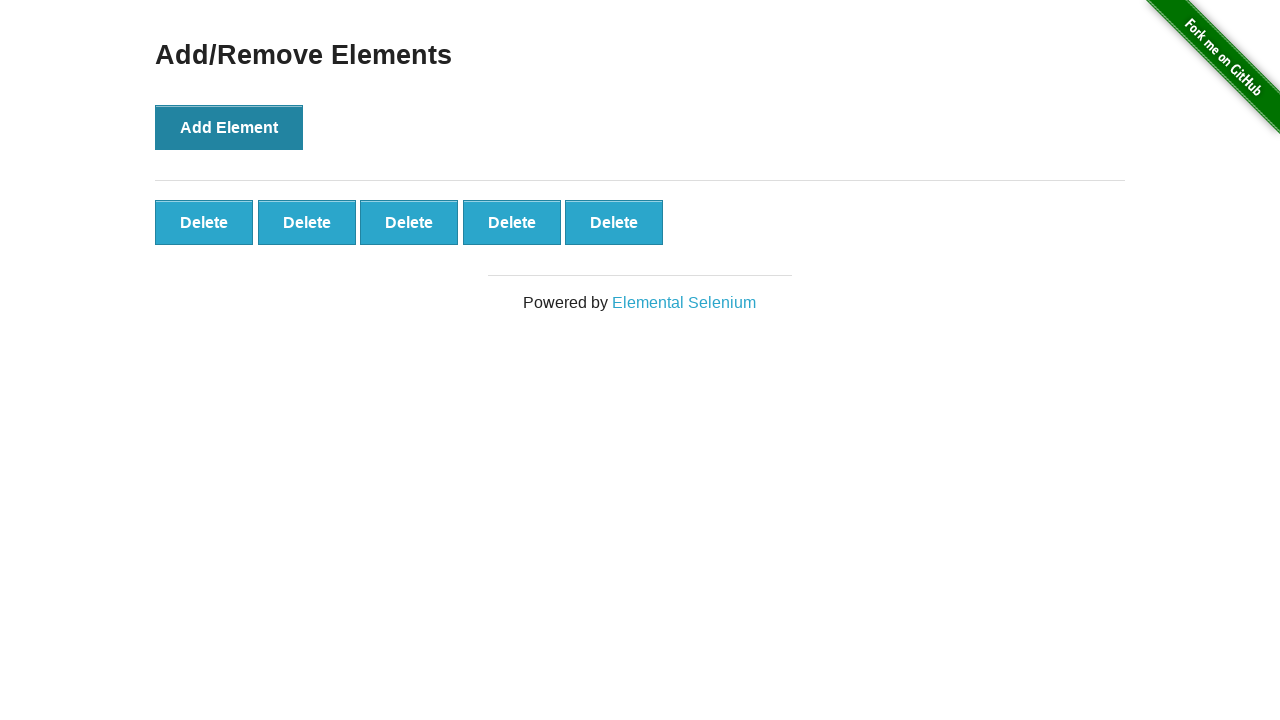

Verified that 5 delete buttons were created
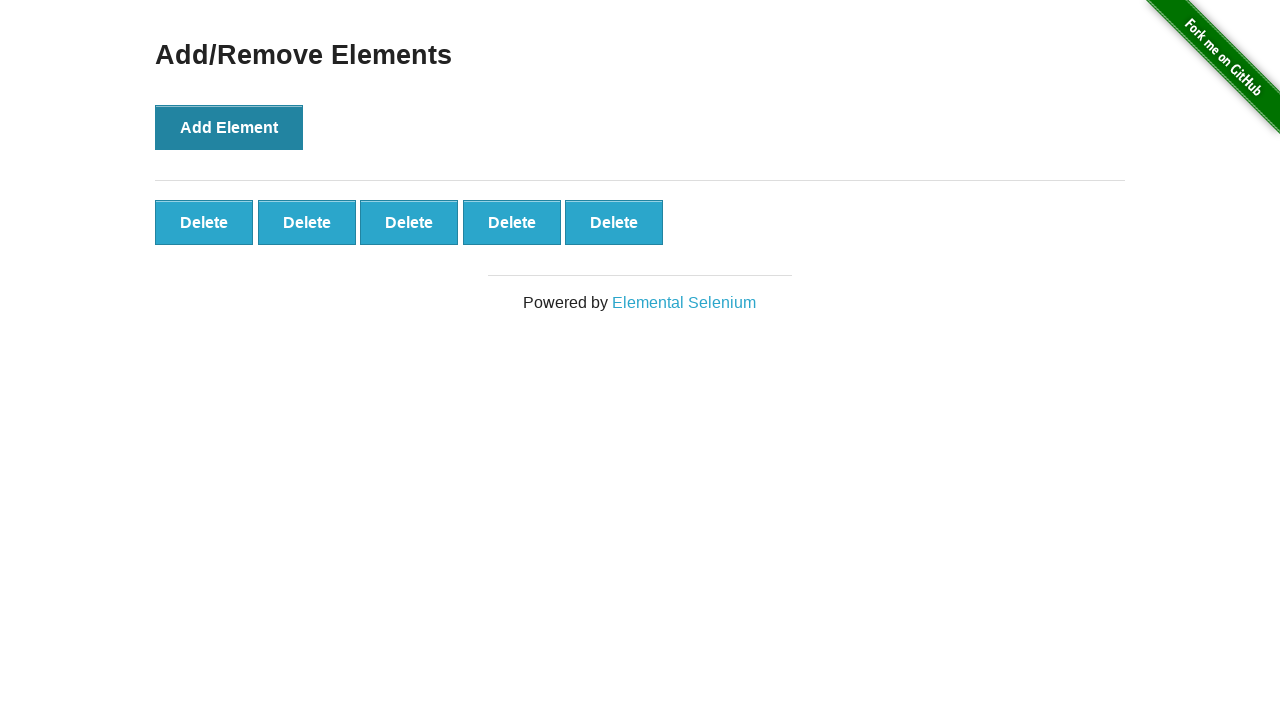

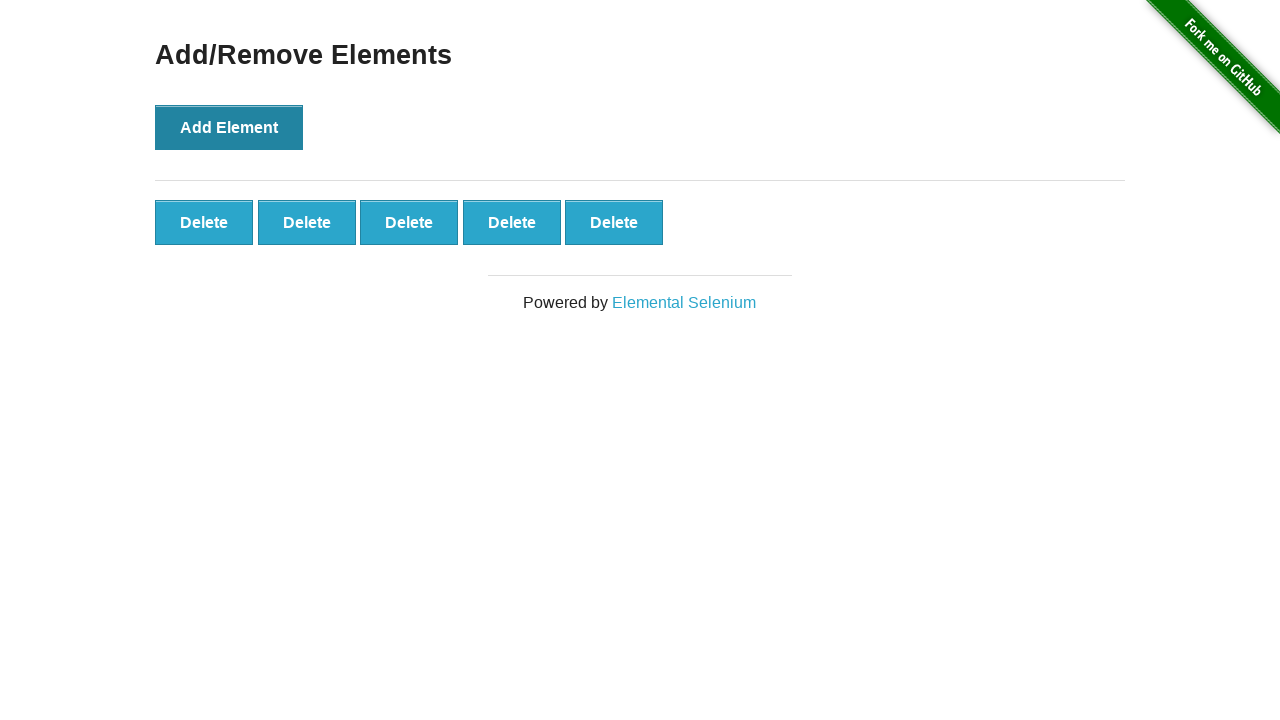